Tests navigation menu links on the dodo.quantumnique.tech website by clicking each menu item and verifying that the URL contains the expected path segment

Starting URL: https://dodo.quantumnique.tech/

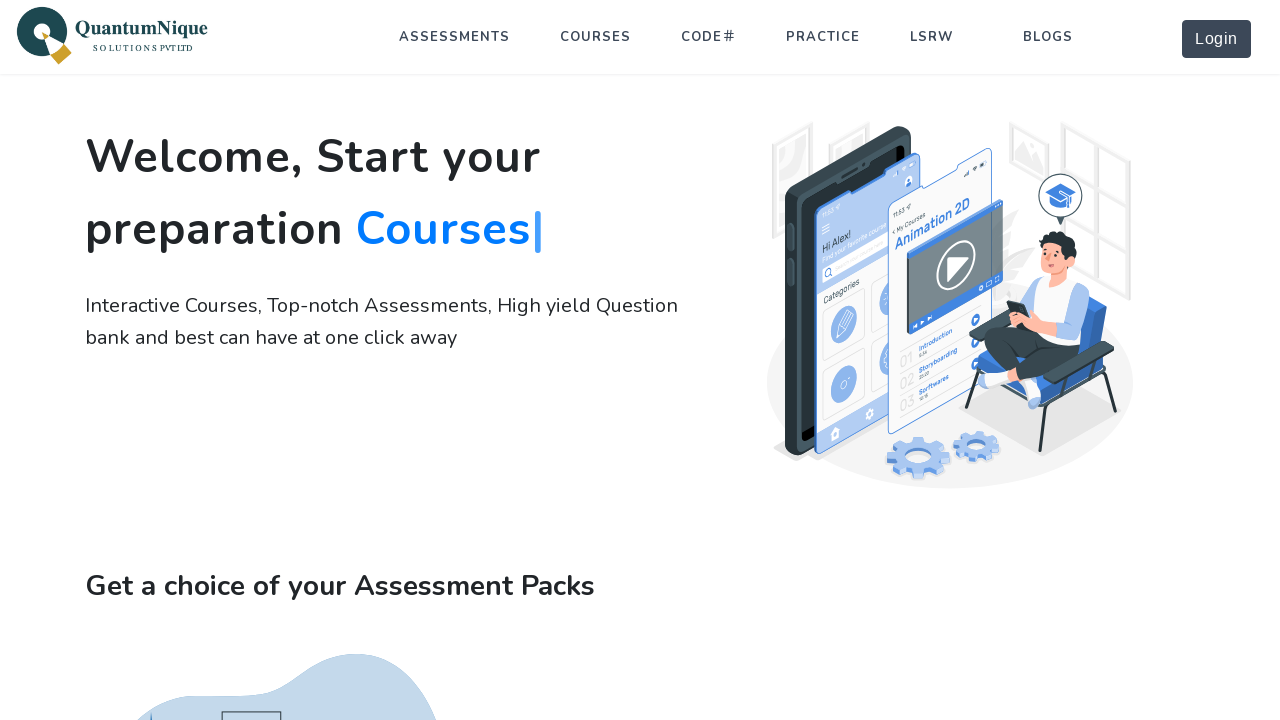

Clicked menu link 'ASSESSMENTS' at (455, 37) on //a[contains(translate(text(), 'ABCDEFGHIJKLMNOPQRSTUVWXYZ', 'abcdefghijklmnopqr
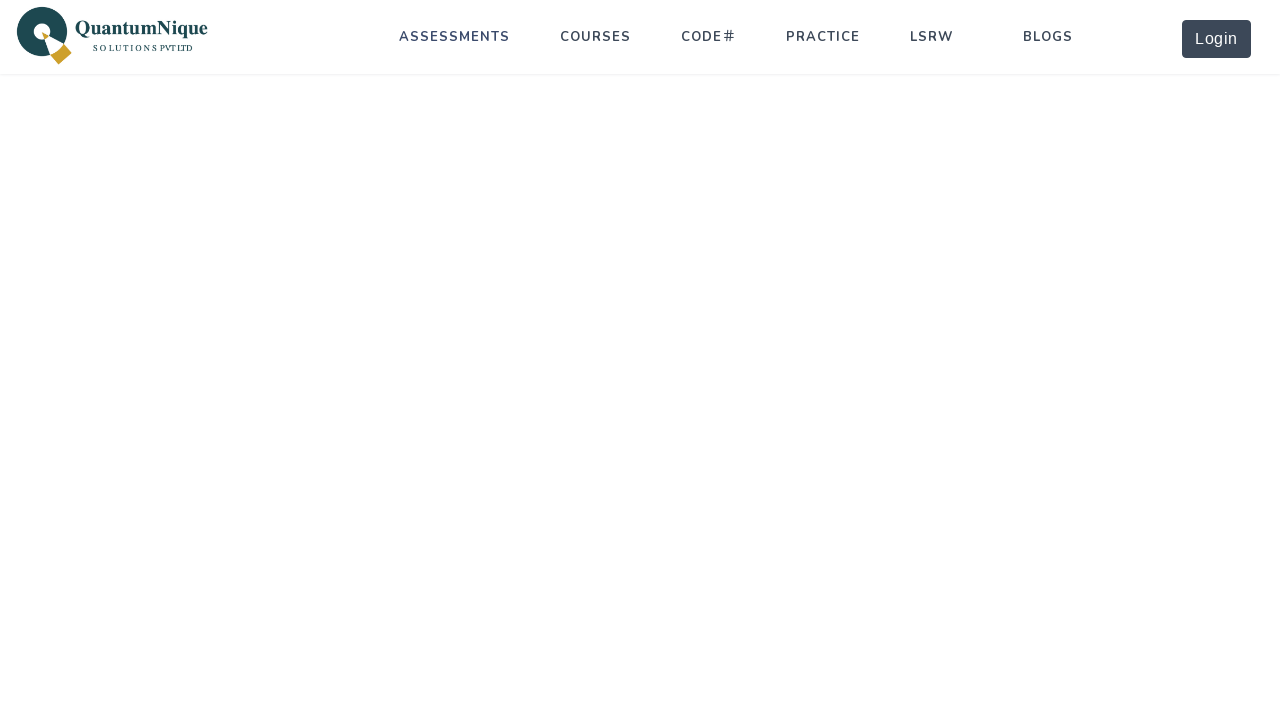

Page loaded after clicking 'ASSESSMENTS'
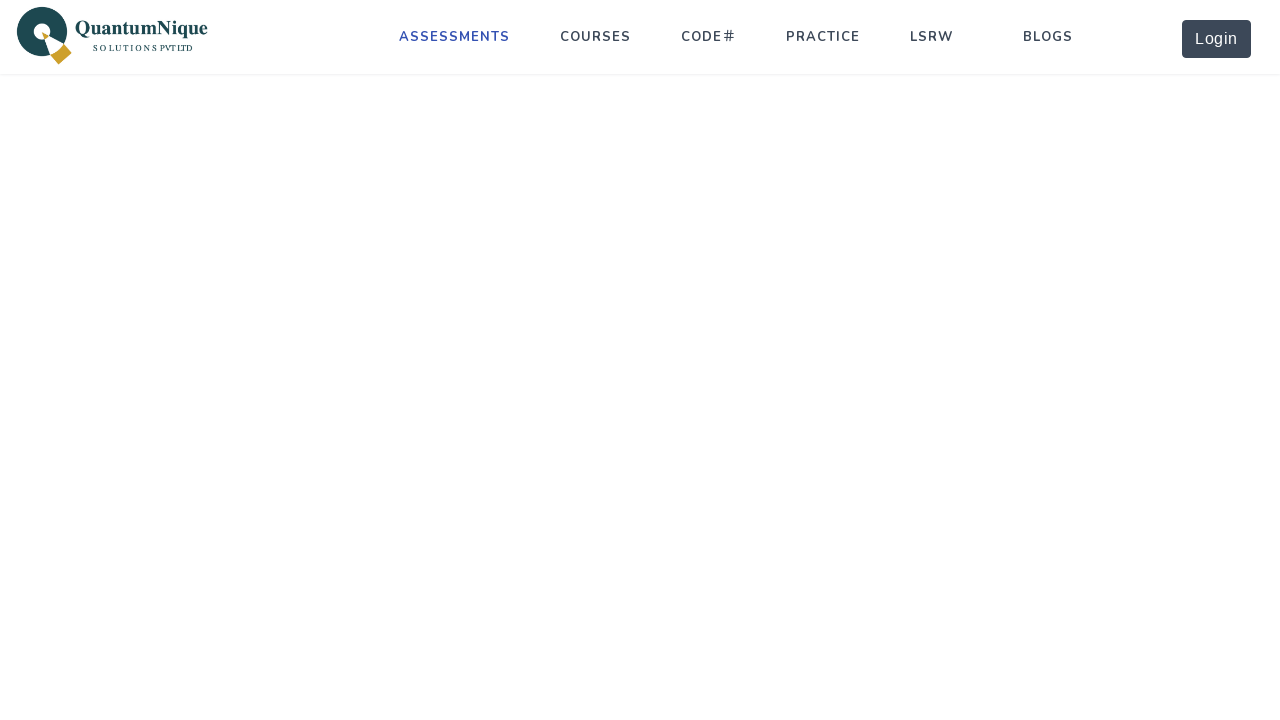

Verified URL contains expected path 'assessments' for 'ASSESSMENTS'
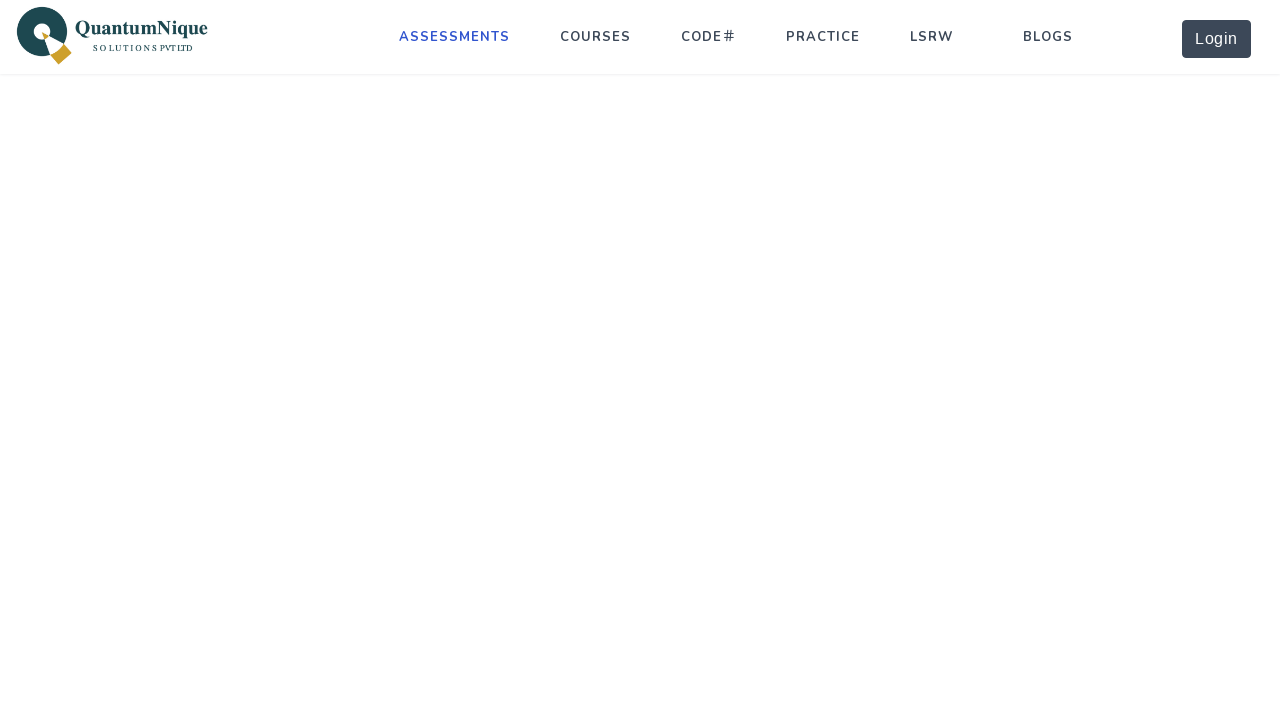

Navigated back to home page before testing COURSES link
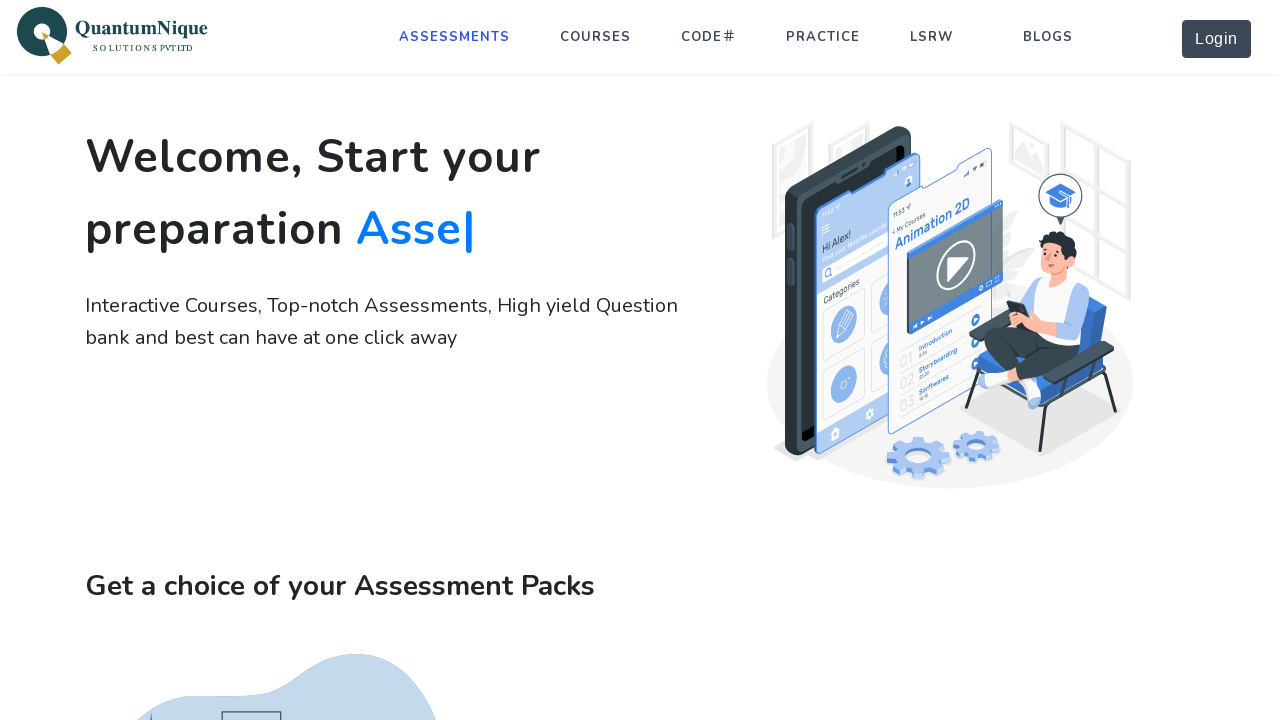

Clicked menu link 'COURSES' at (596, 37) on //a[contains(translate(text(), 'ABCDEFGHIJKLMNOPQRSTUVWXYZ', 'abcdefghijklmnopqr
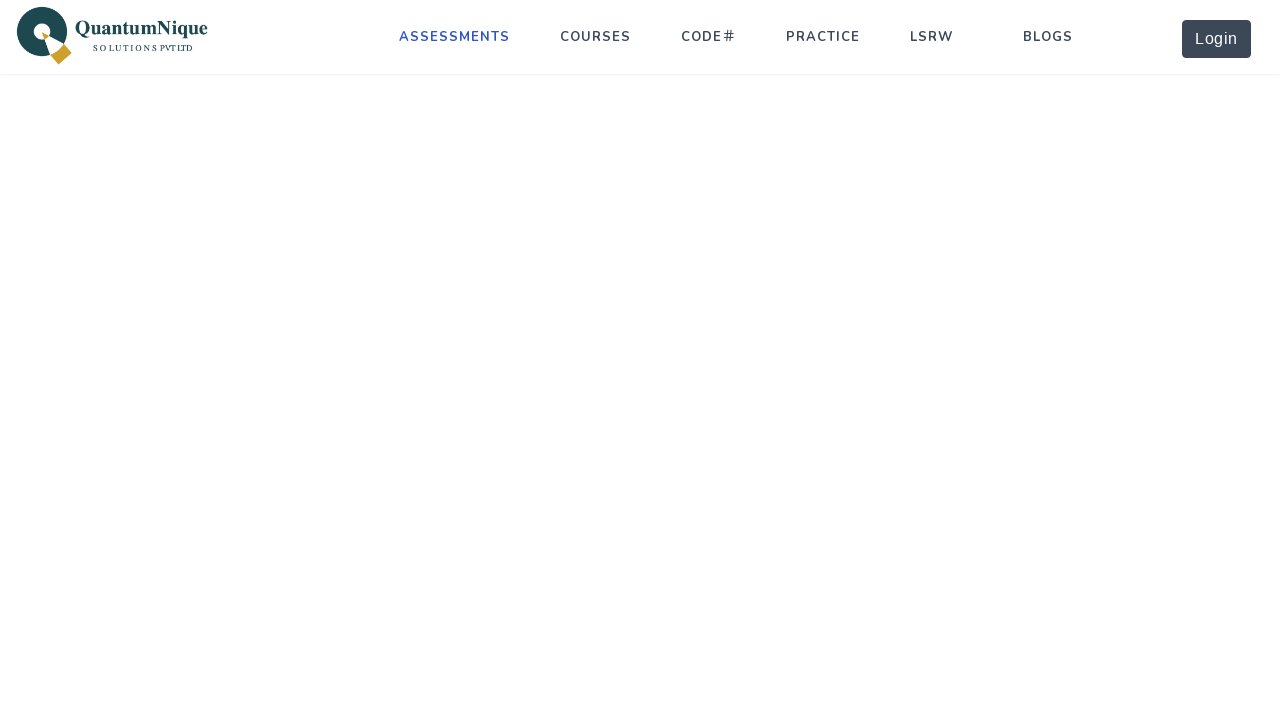

Page loaded after clicking 'COURSES'
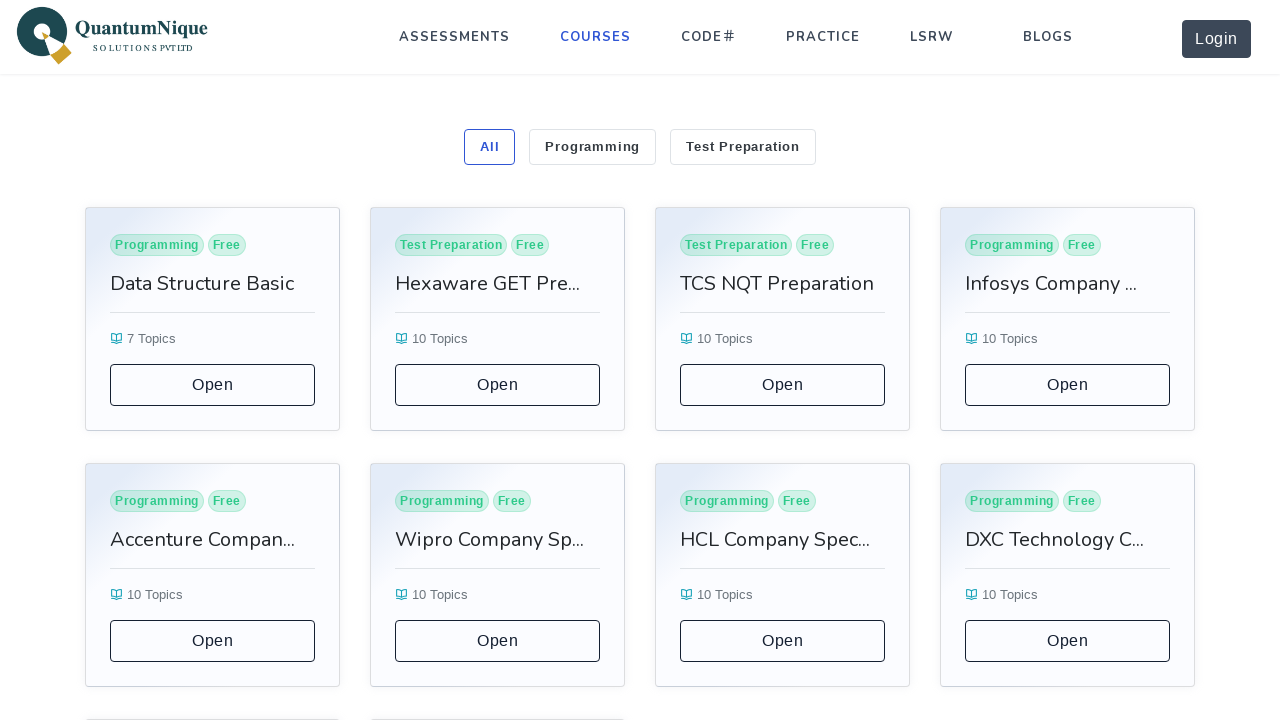

Verified URL contains expected path 'courses' for 'COURSES'
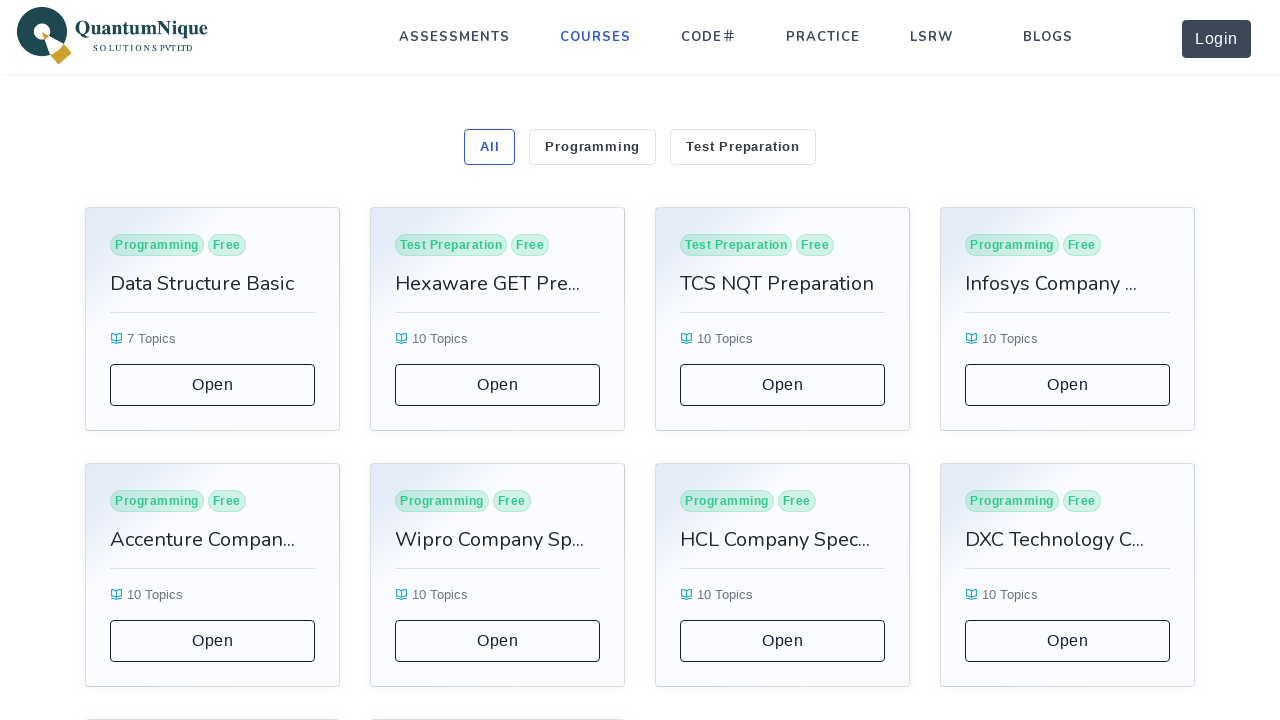

Navigated back to home page before testing CODE link
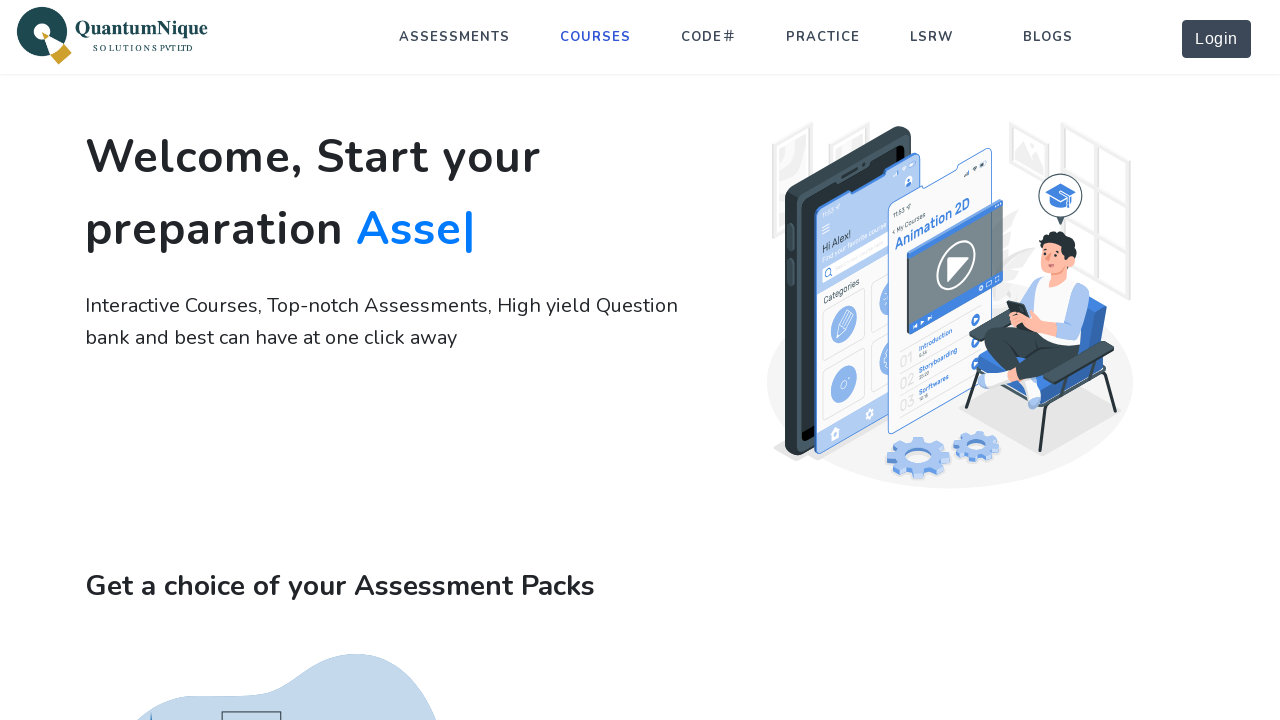

Clicked menu link 'CODE' at (709, 37) on //a[contains(translate(text(), 'ABCDEFGHIJKLMNOPQRSTUVWXYZ', 'abcdefghijklmnopqr
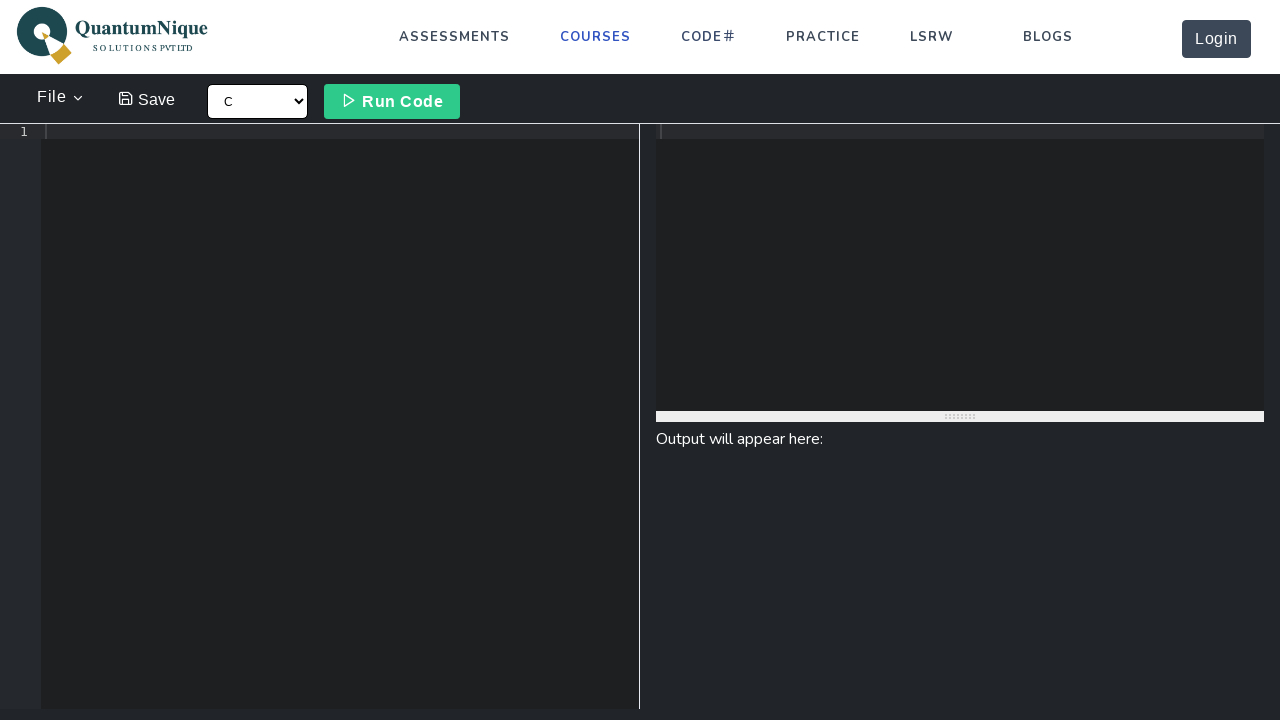

Page loaded after clicking 'CODE'
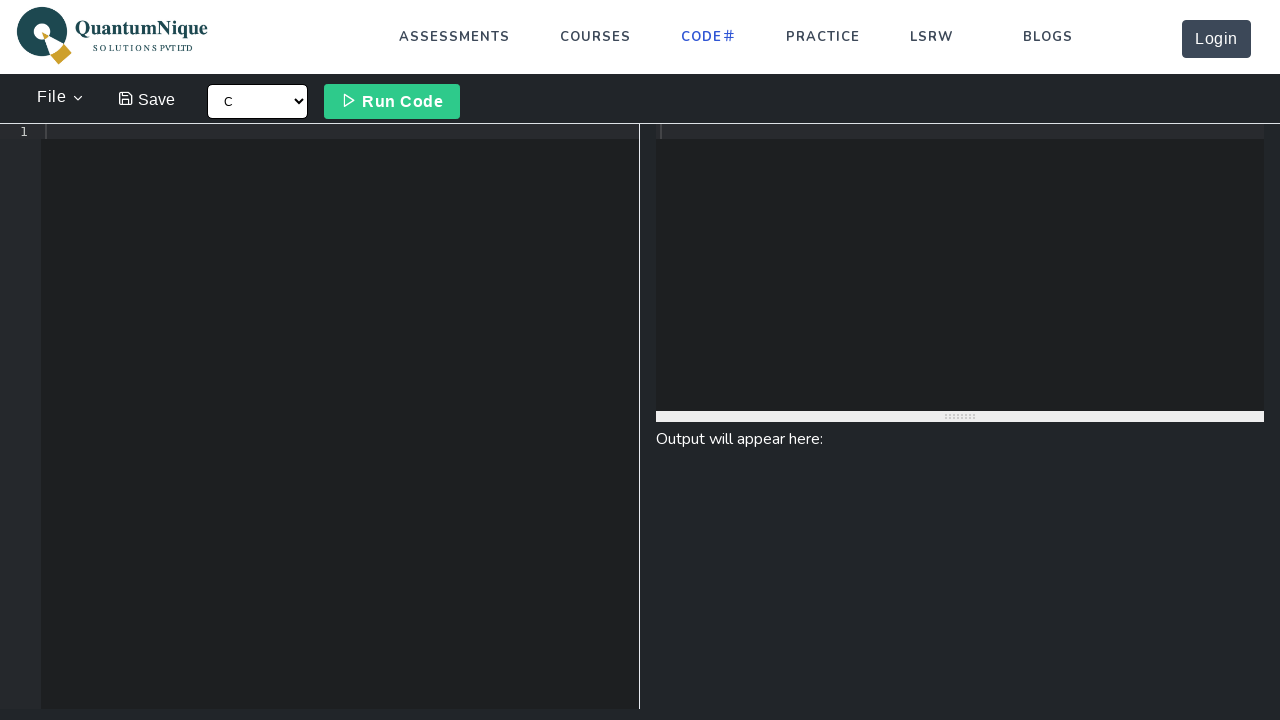

Verified URL contains expected path 'code' for 'CODE'
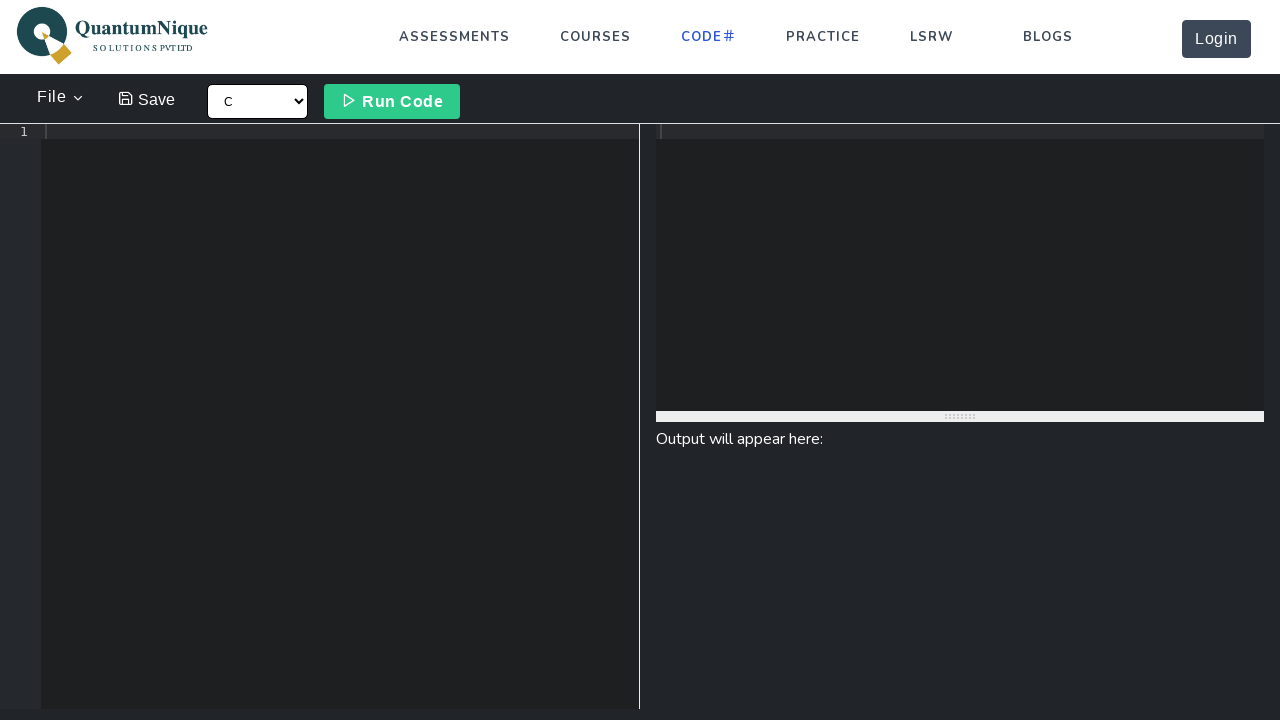

Navigated back to home page before testing PRACTICE link
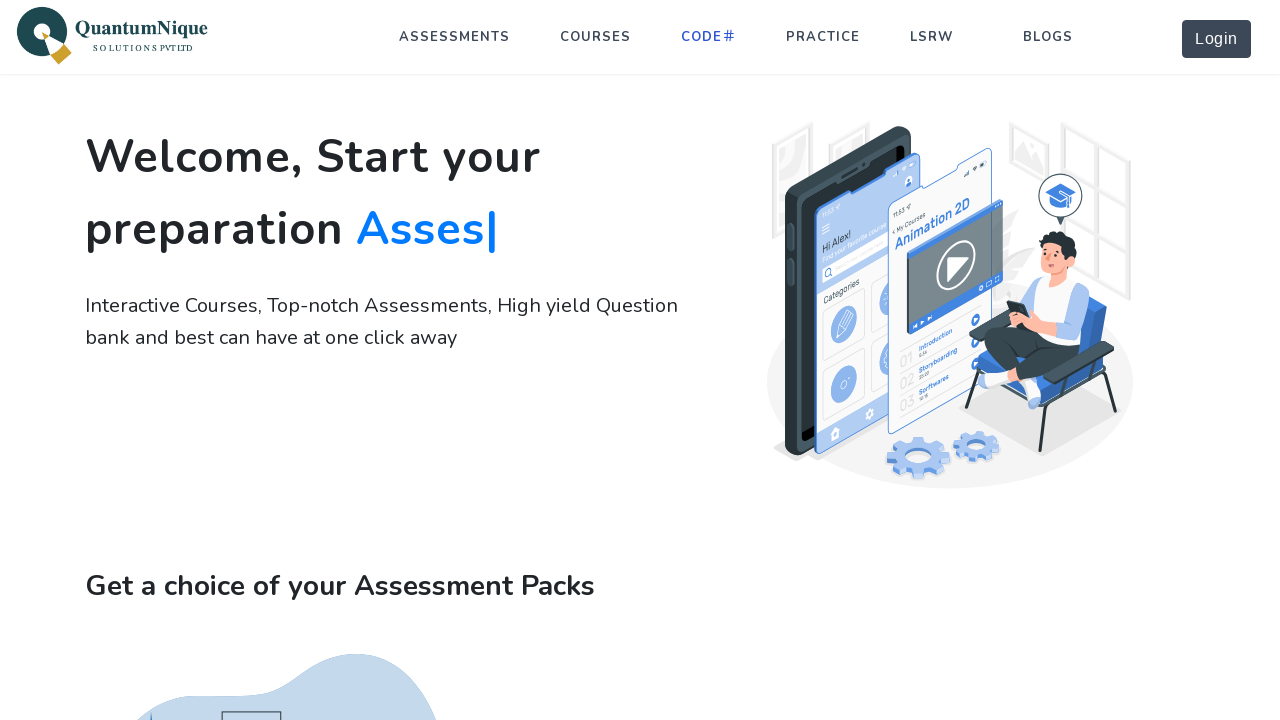

Clicked menu link 'PRACTICE' at (823, 37) on //a[contains(translate(text(), 'ABCDEFGHIJKLMNOPQRSTUVWXYZ', 'abcdefghijklmnopqr
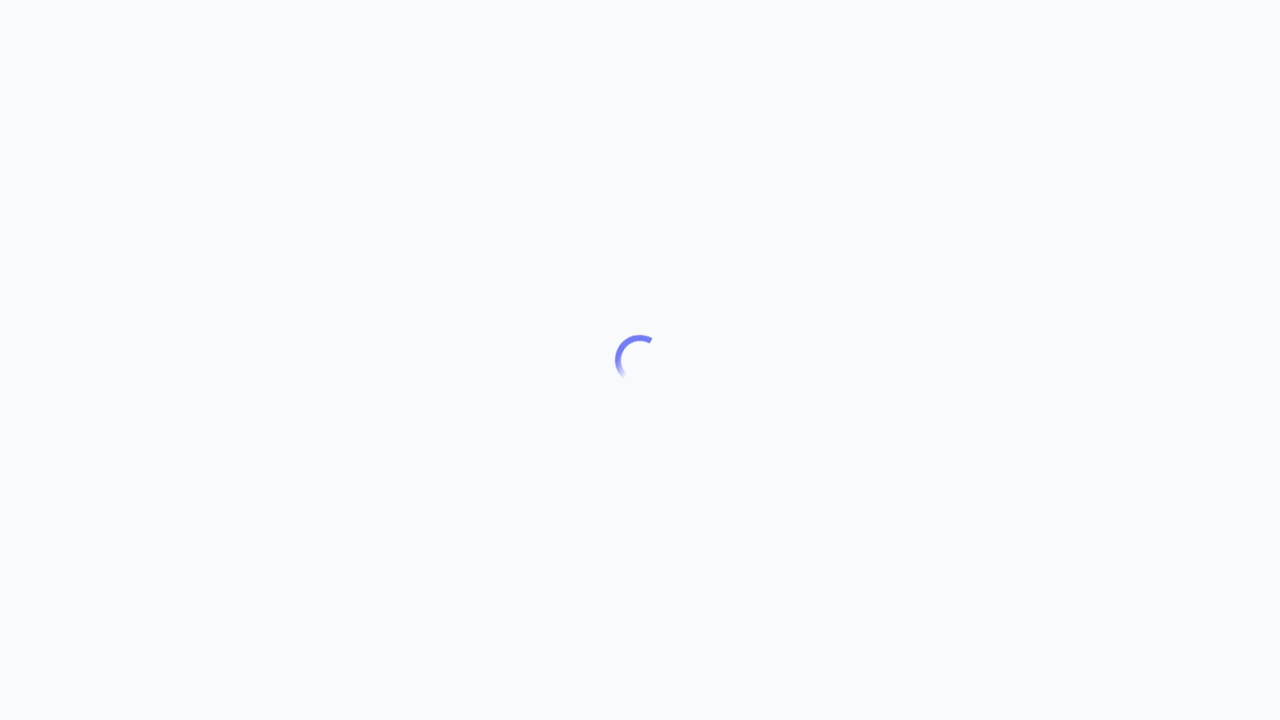

Page loaded after clicking 'PRACTICE'
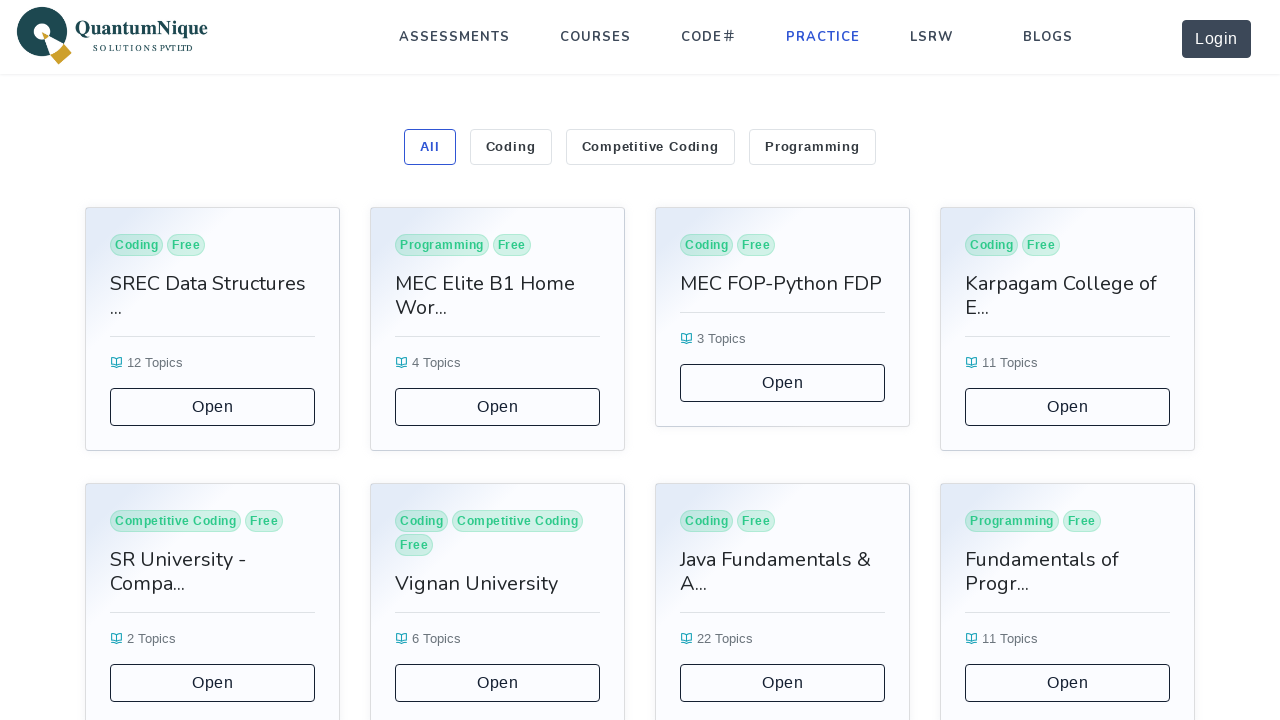

Verified URL contains expected path 'practice' for 'PRACTICE'
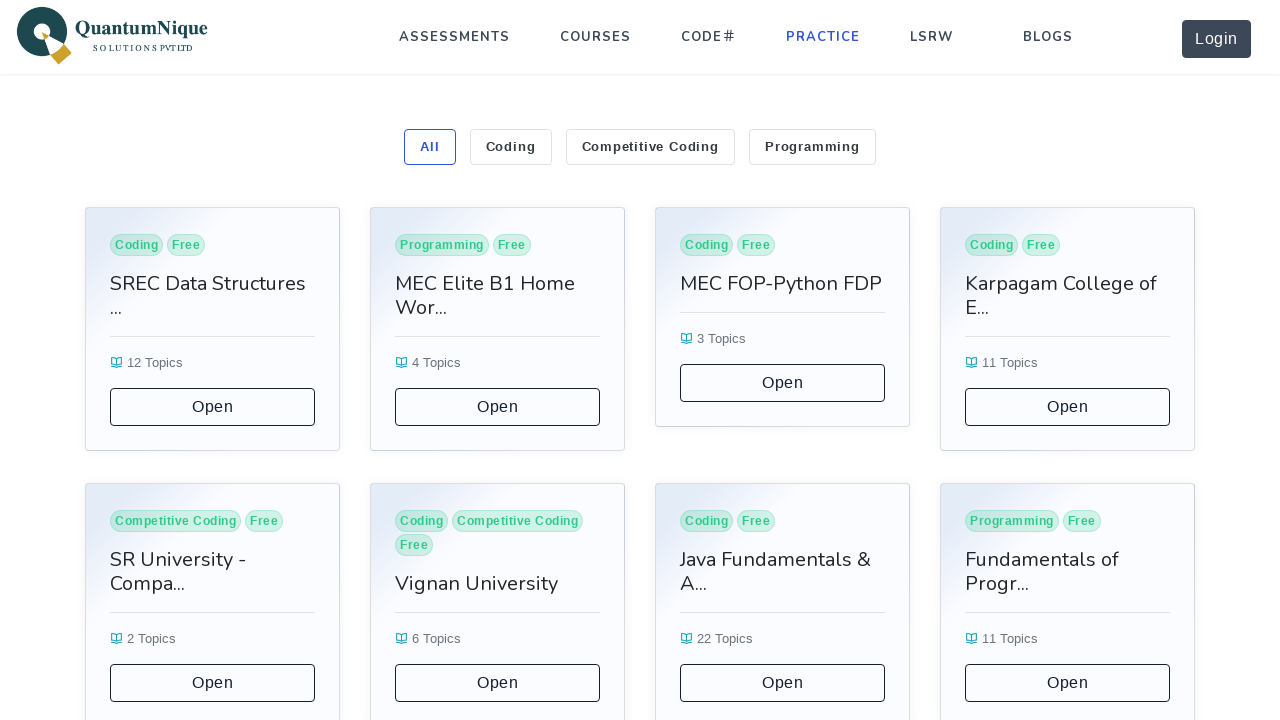

Navigated back to home page before testing LSRW link
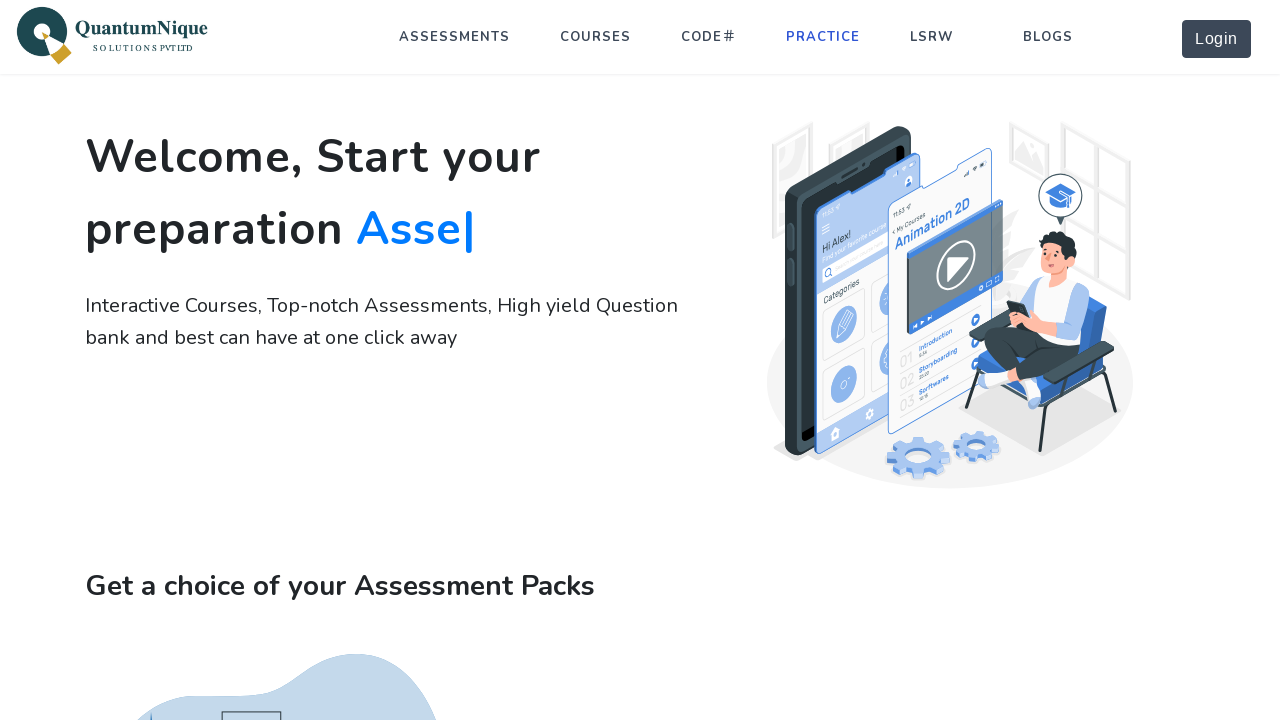

Clicked menu link 'LSRW' at (932, 37) on //a[contains(translate(text(), 'ABCDEFGHIJKLMNOPQRSTUVWXYZ', 'abcdefghijklmnopqr
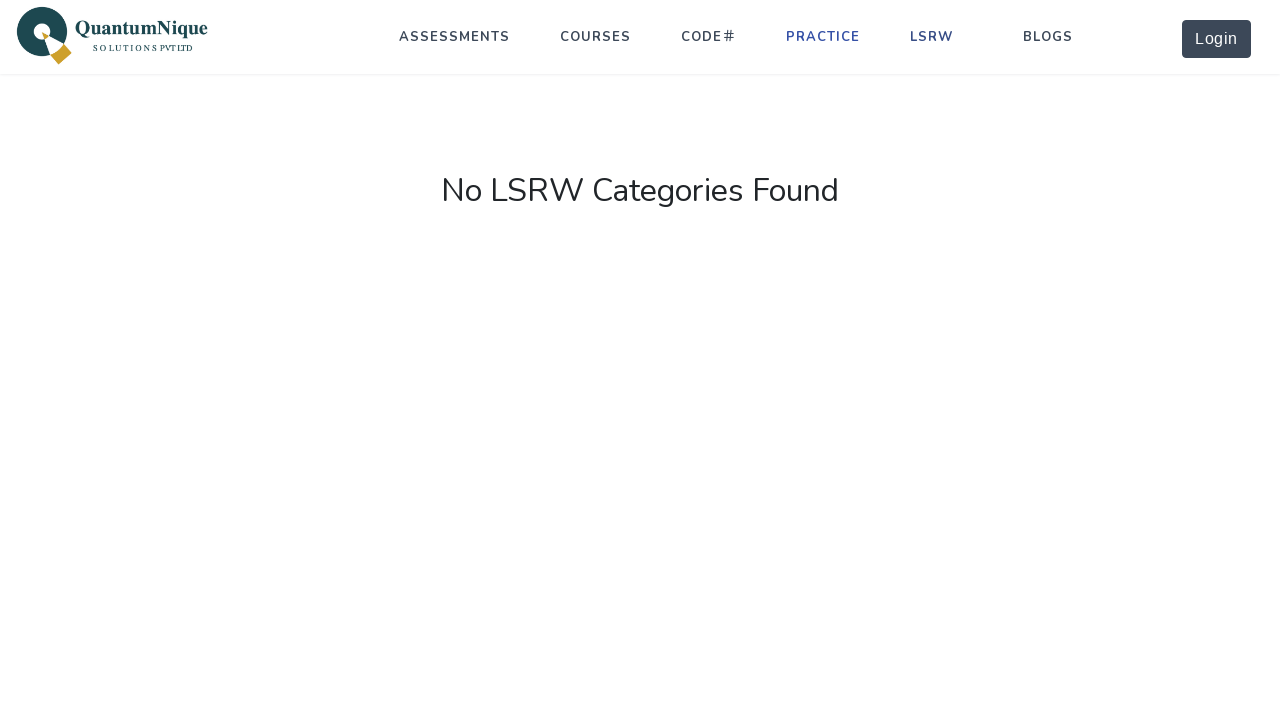

Page loaded after clicking 'LSRW'
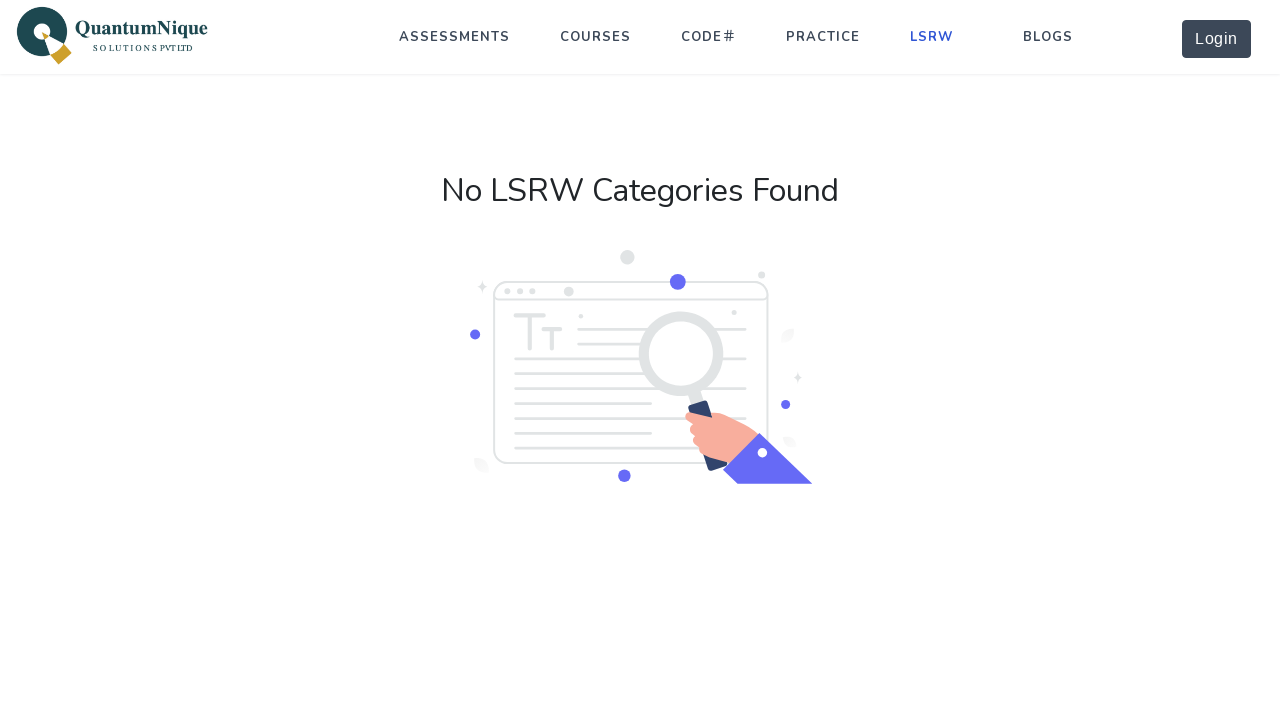

Verified URL contains expected path 'lsrw' for 'LSRW'
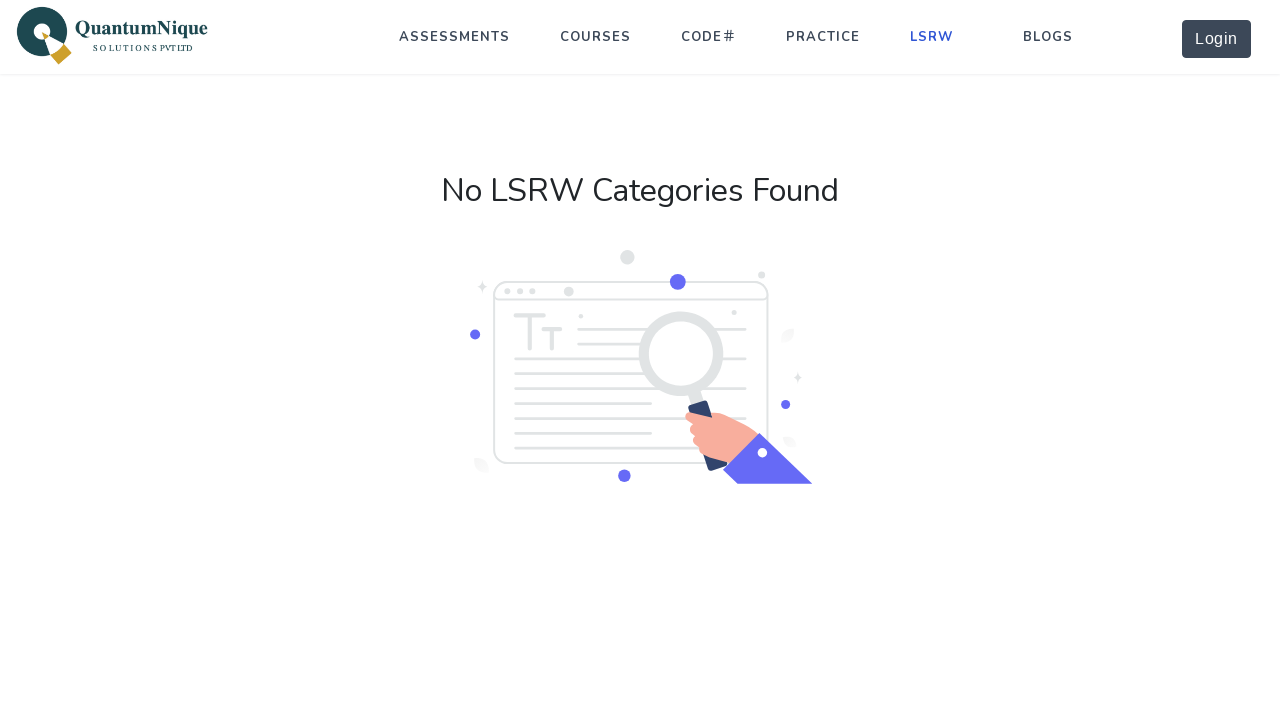

Navigated back to home page before testing BLOGS link
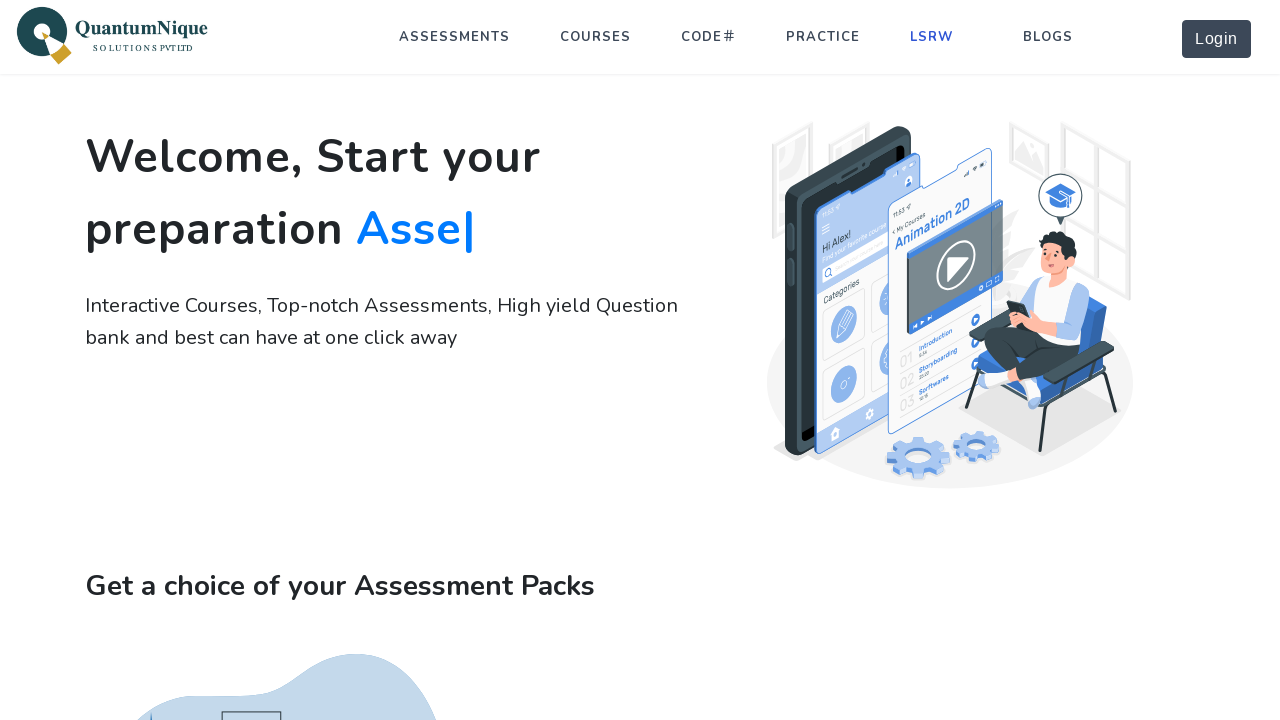

Clicked menu link 'BLOGS' at (1048, 37) on //a[contains(translate(text(), 'ABCDEFGHIJKLMNOPQRSTUVWXYZ', 'abcdefghijklmnopqr
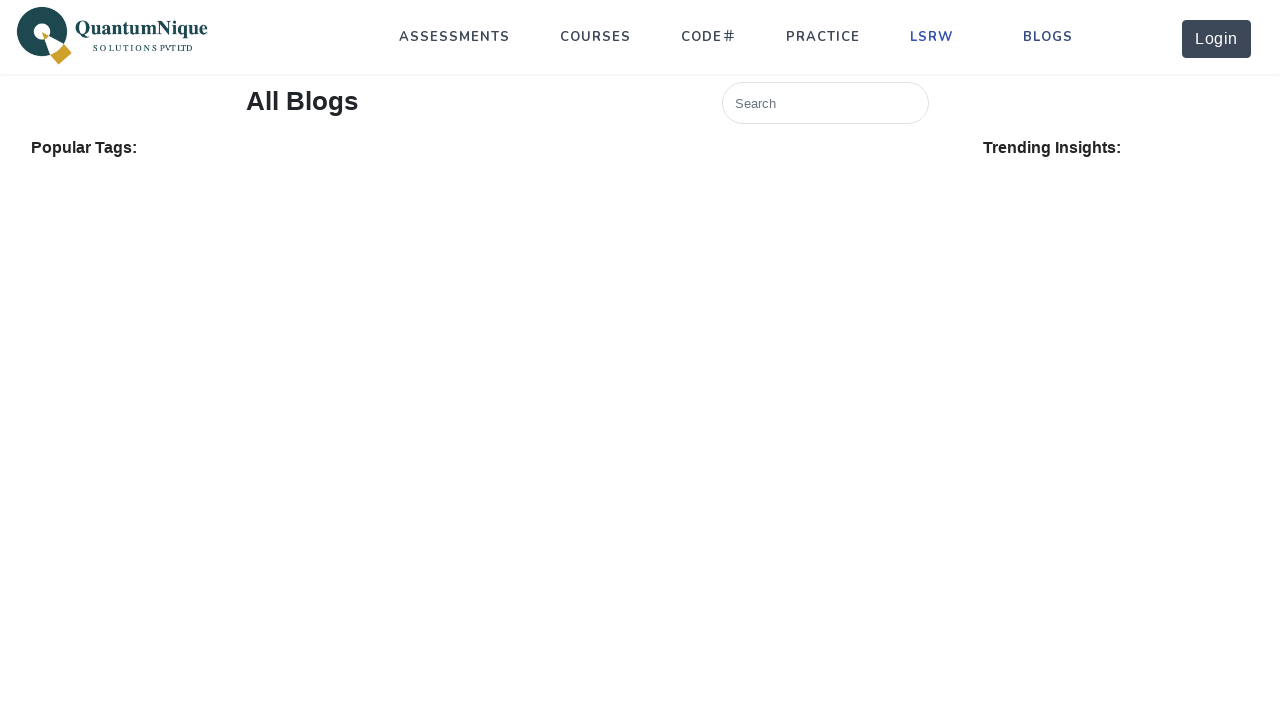

Page loaded after clicking 'BLOGS'
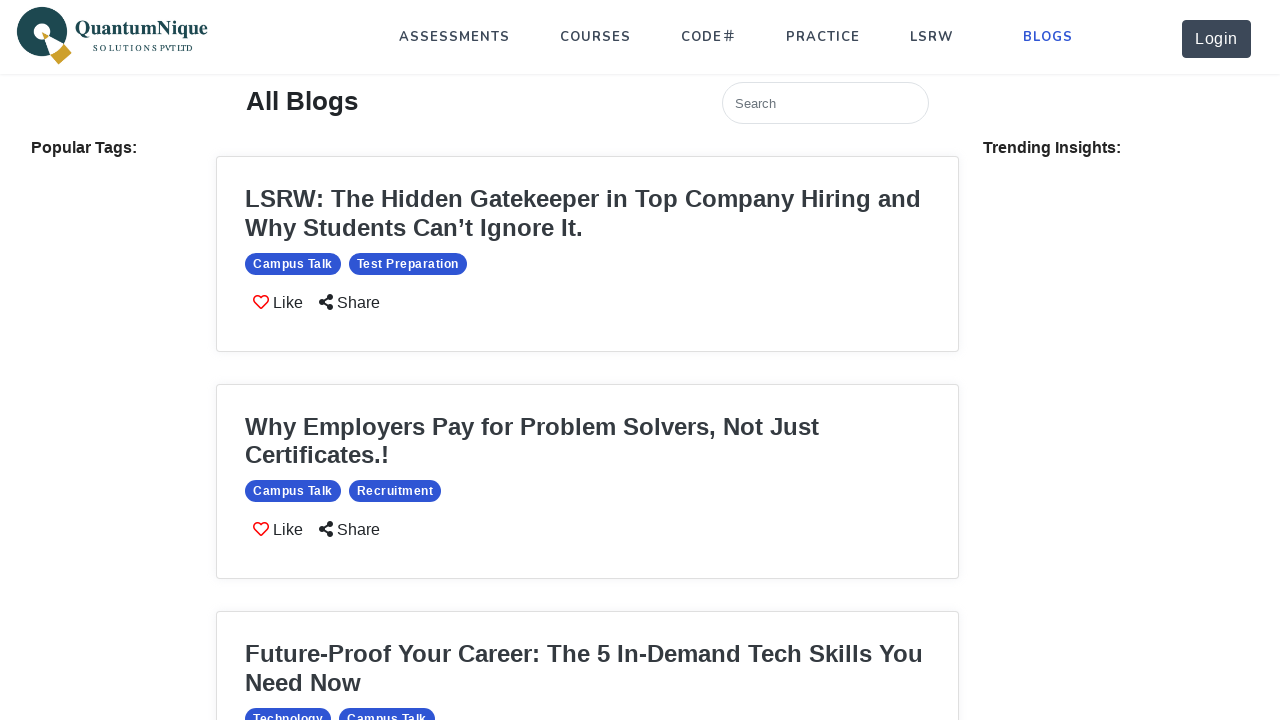

Verified URL contains expected path 'blog' for 'BLOGS'
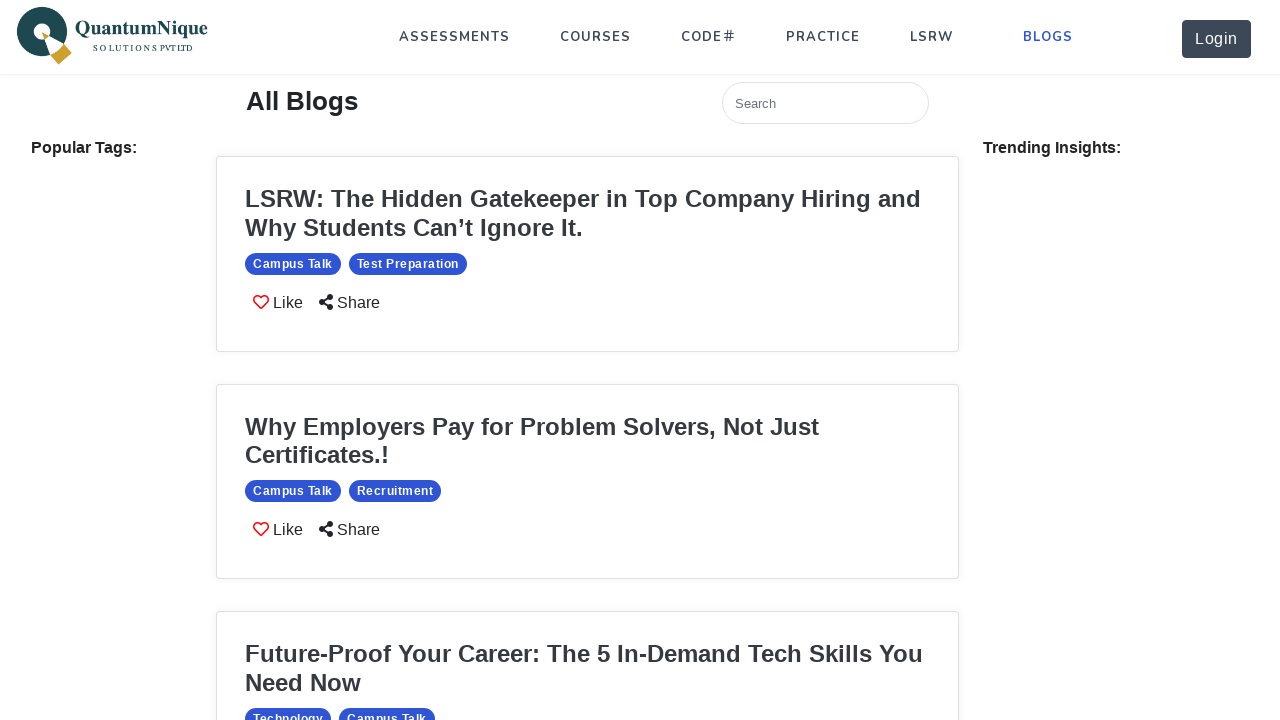

Navigated back to home page before testing Dashboard link
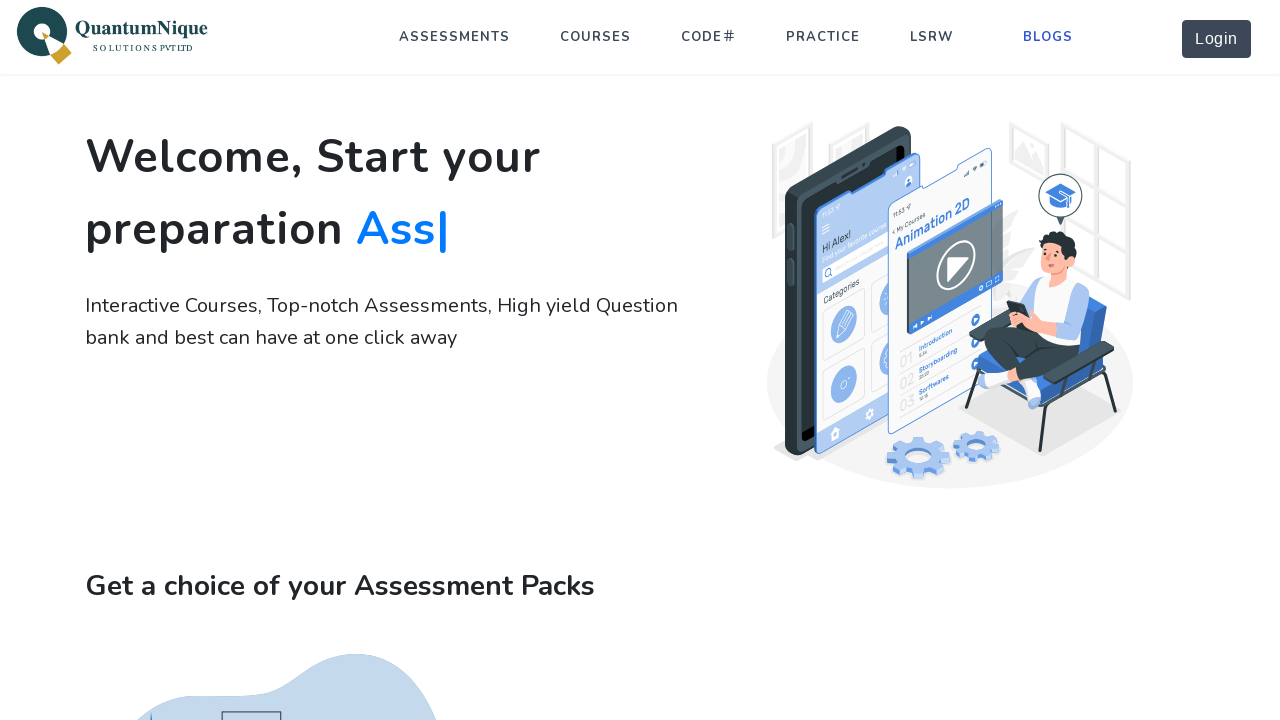

Skipped 'Dashboard' link - likely requires login on //a[contains(translate(text(), 'ABCDEFGHIJKLMNOPQRSTUVWXYZ', 'abcdefghijklmnopqr
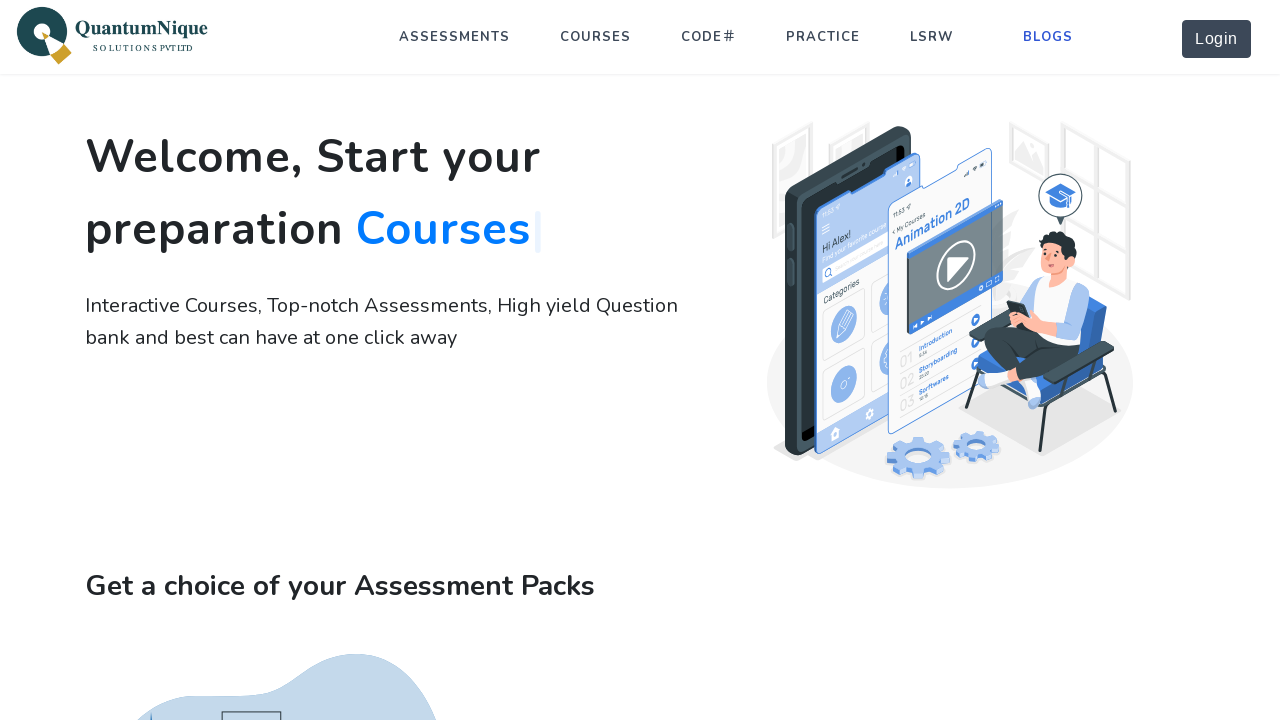

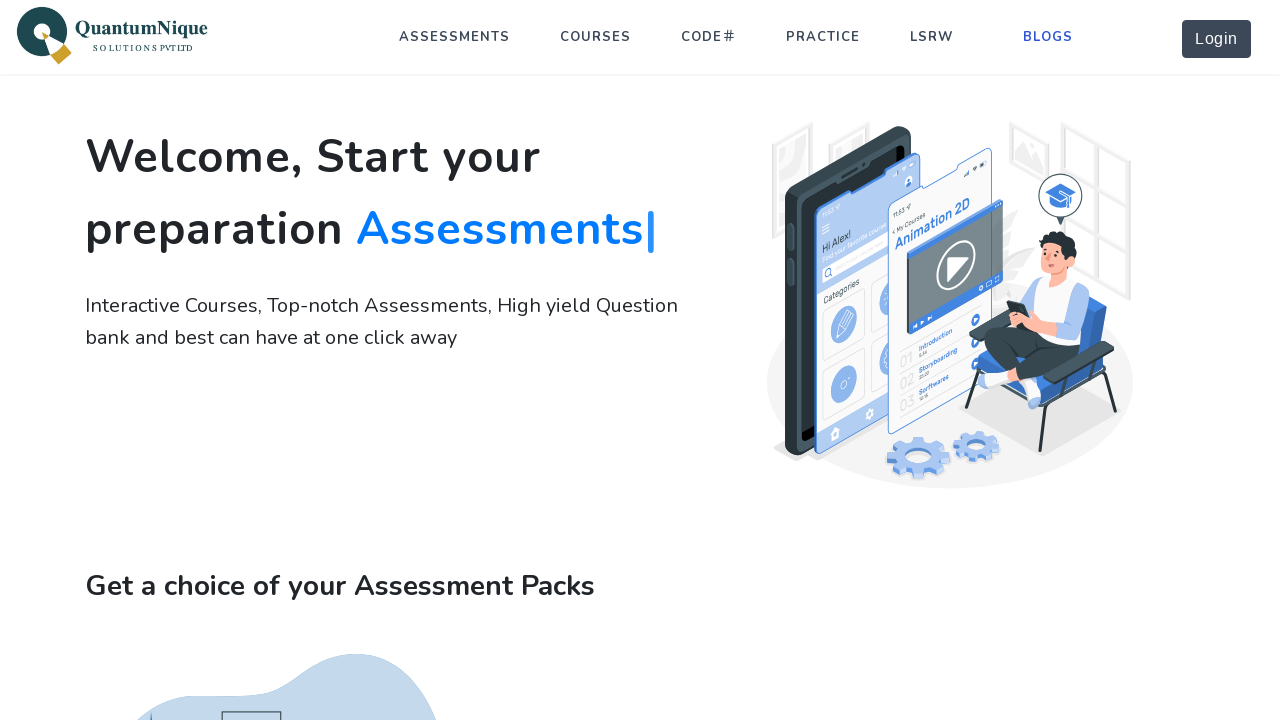